Navigates to the Zoho homepage and loads the page

Starting URL: http://zoho.com

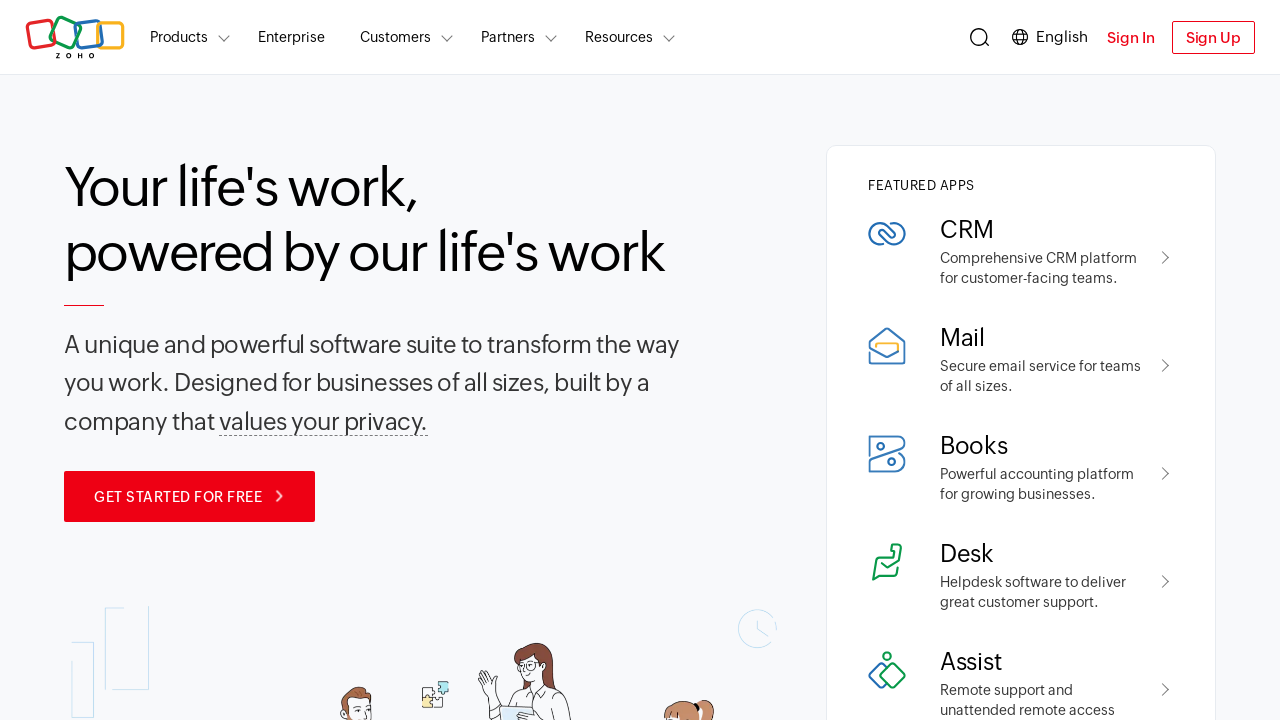

Navigated to Zoho homepage and waited for page to fully load
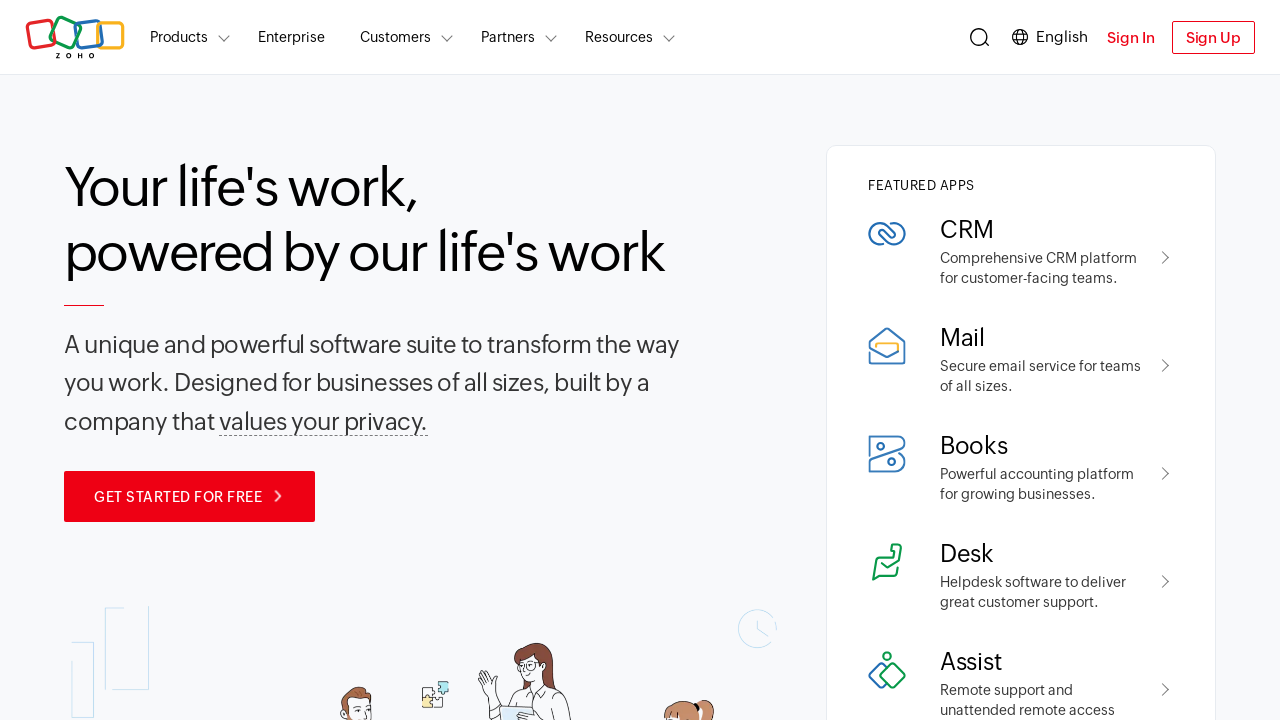

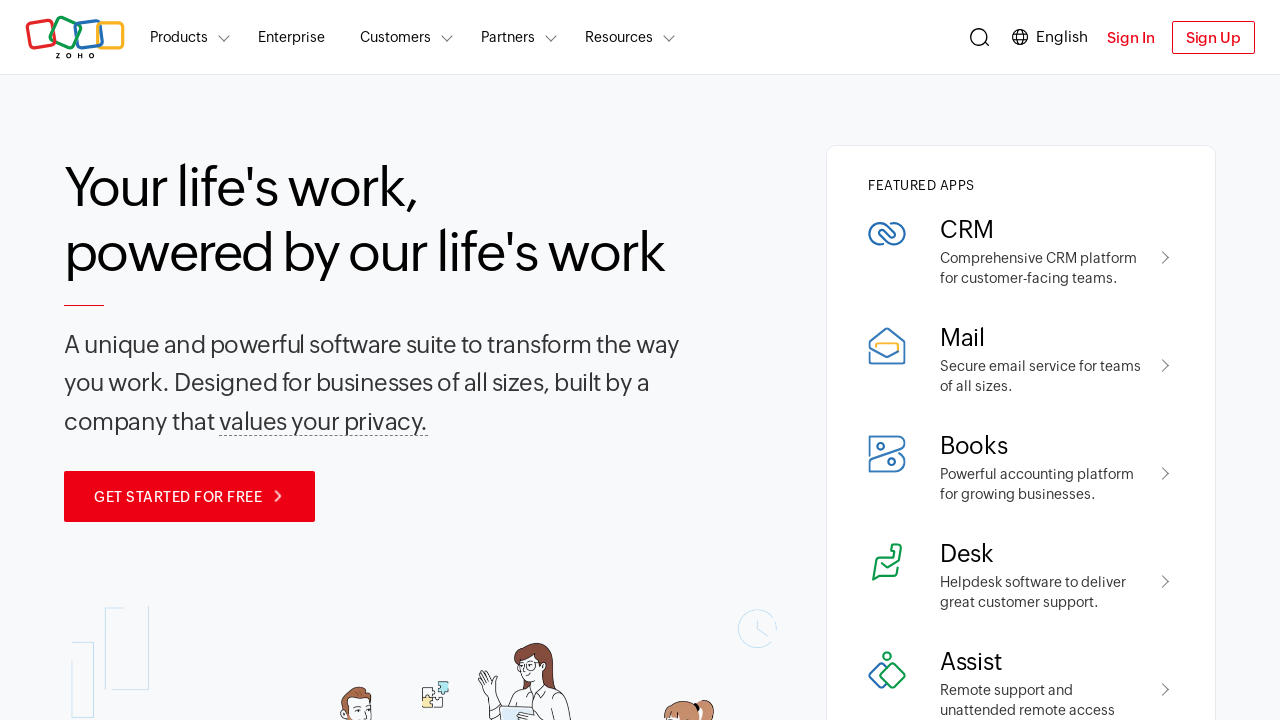